Tests the entry ad modal dismissal functionality by clicking the close button on a modal popup that appears on page load.

Starting URL: https://the-internet.herokuapp.com/entry_ad

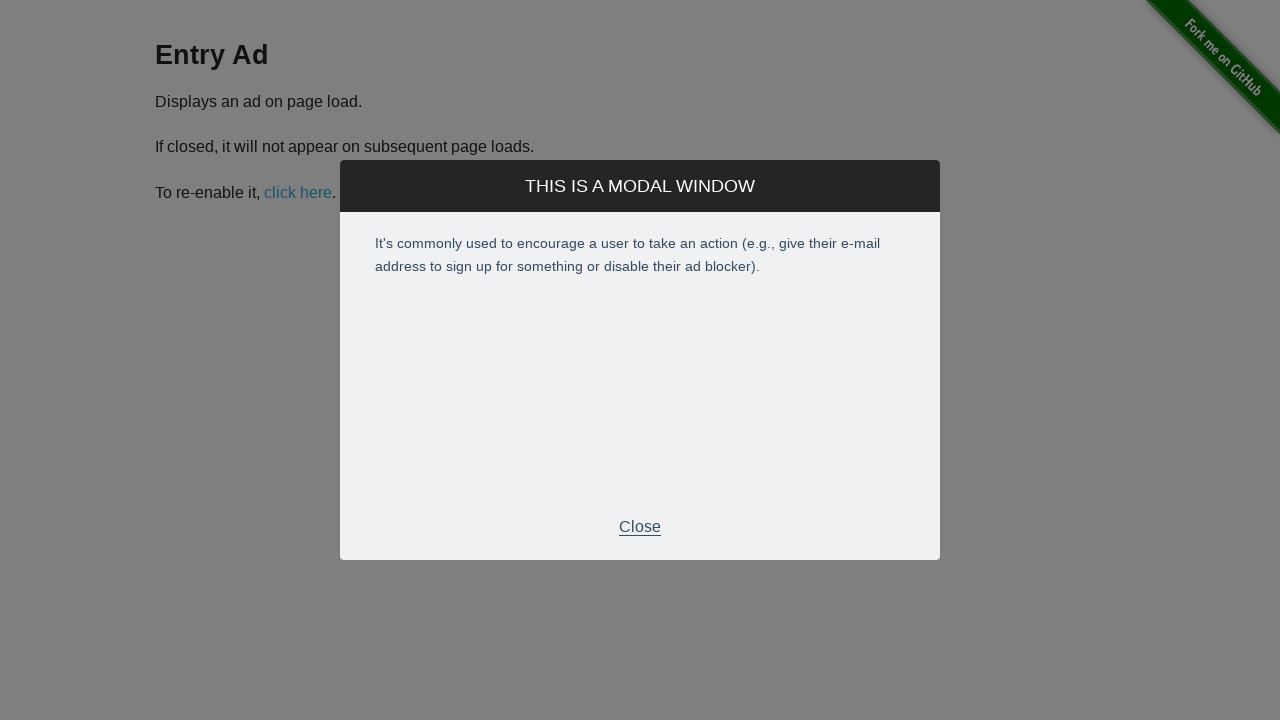

Entry ad modal appeared with close button
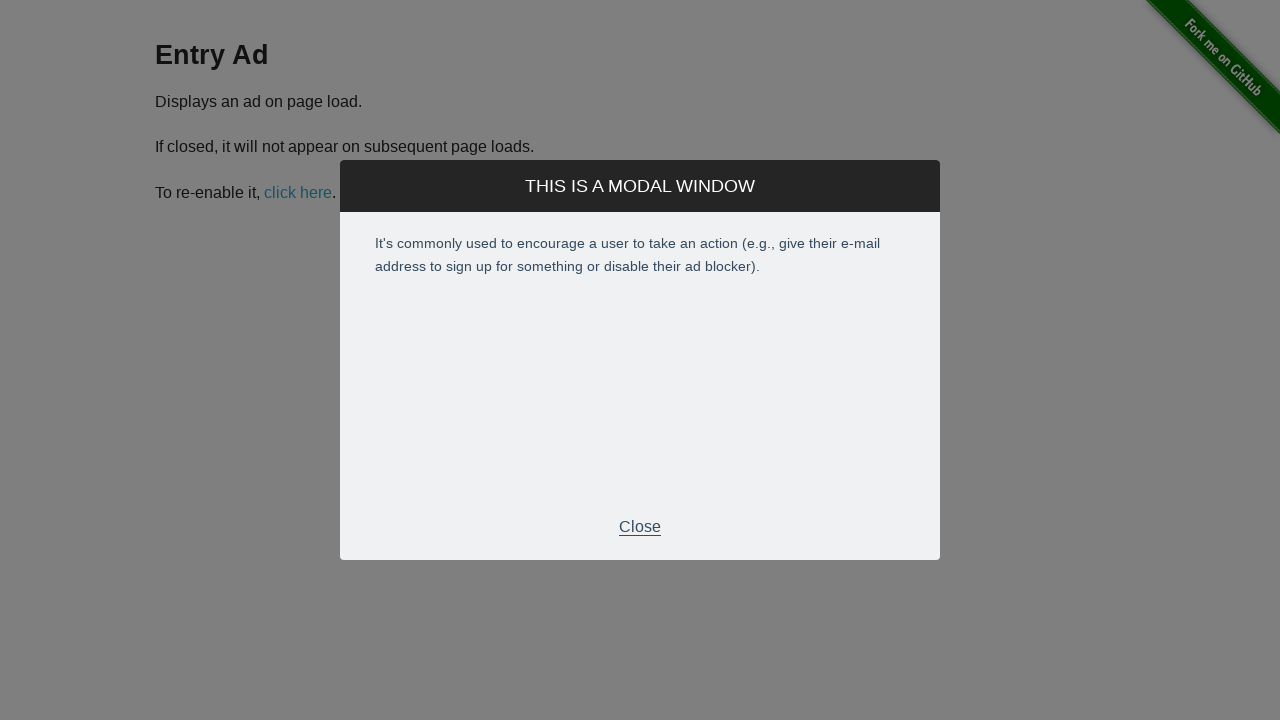

Clicked close button to dismiss entry ad modal at (640, 527) on div.modal-footer > p
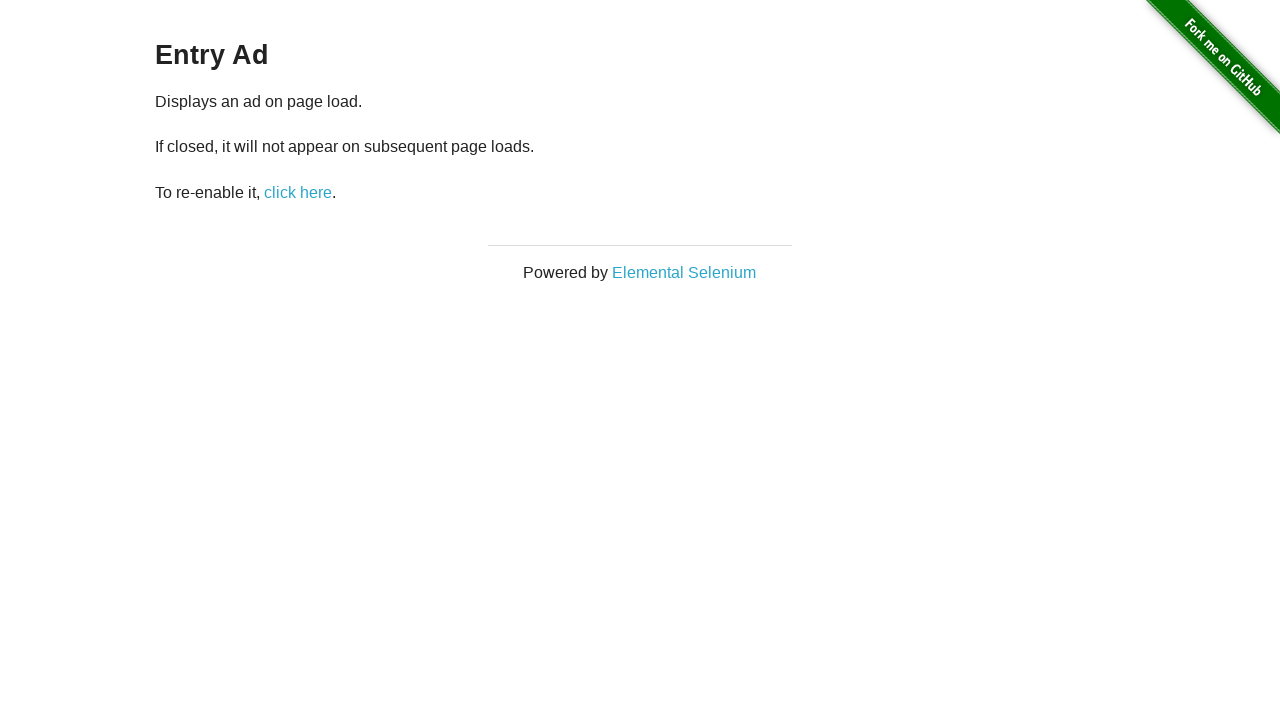

Entry ad modal successfully closed and hidden
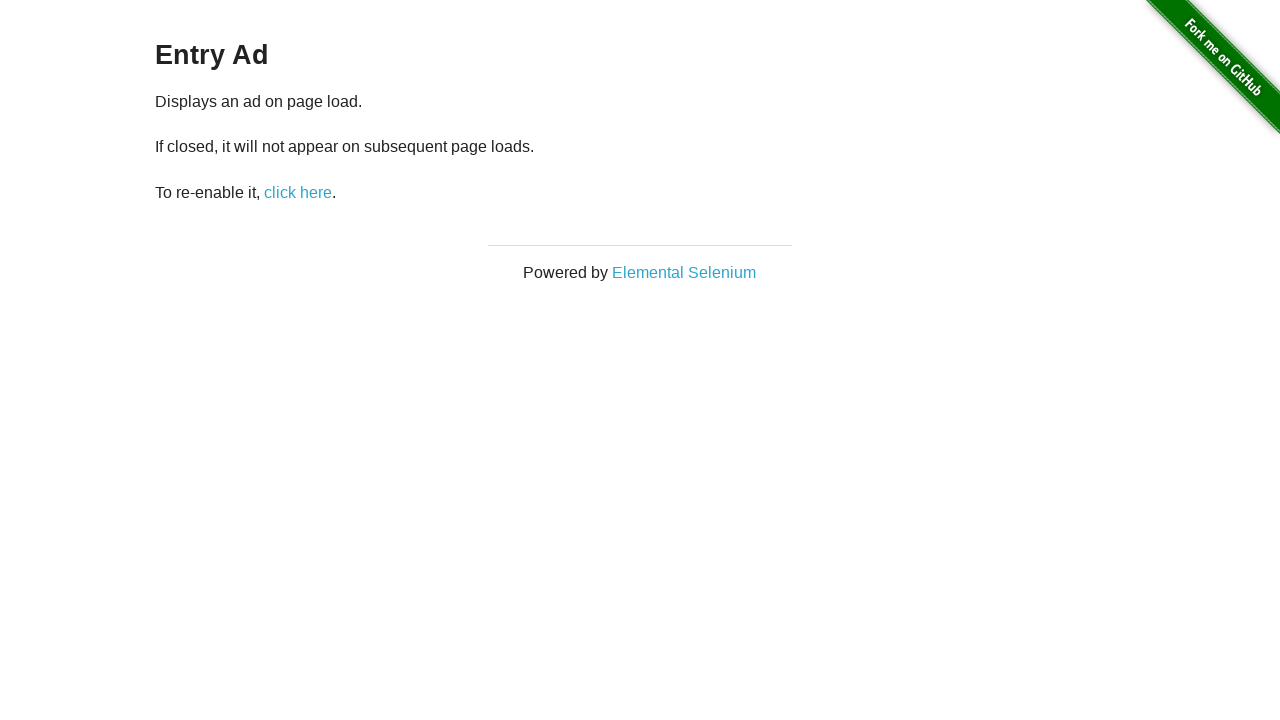

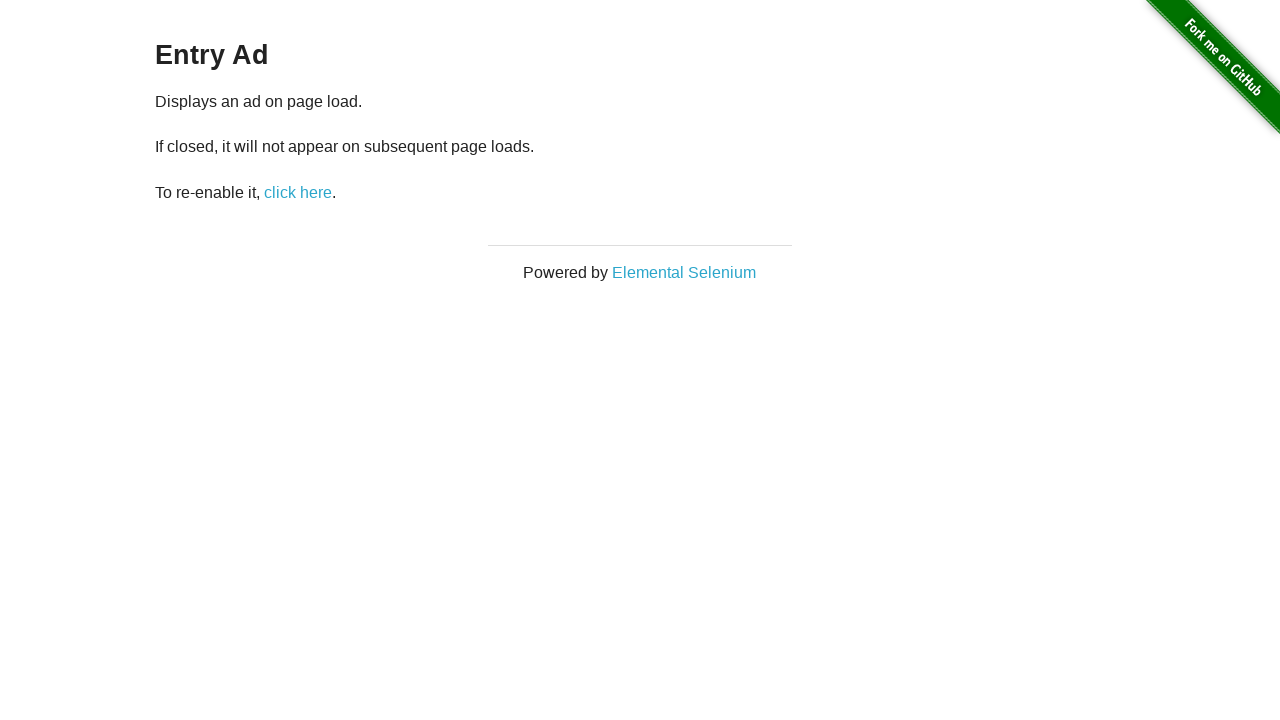